Tests dynamic loading functionality by clicking a Start button and waiting for "Hello World!" text to appear on the page

Starting URL: https://the-internet.herokuapp.com/dynamic_loading/1

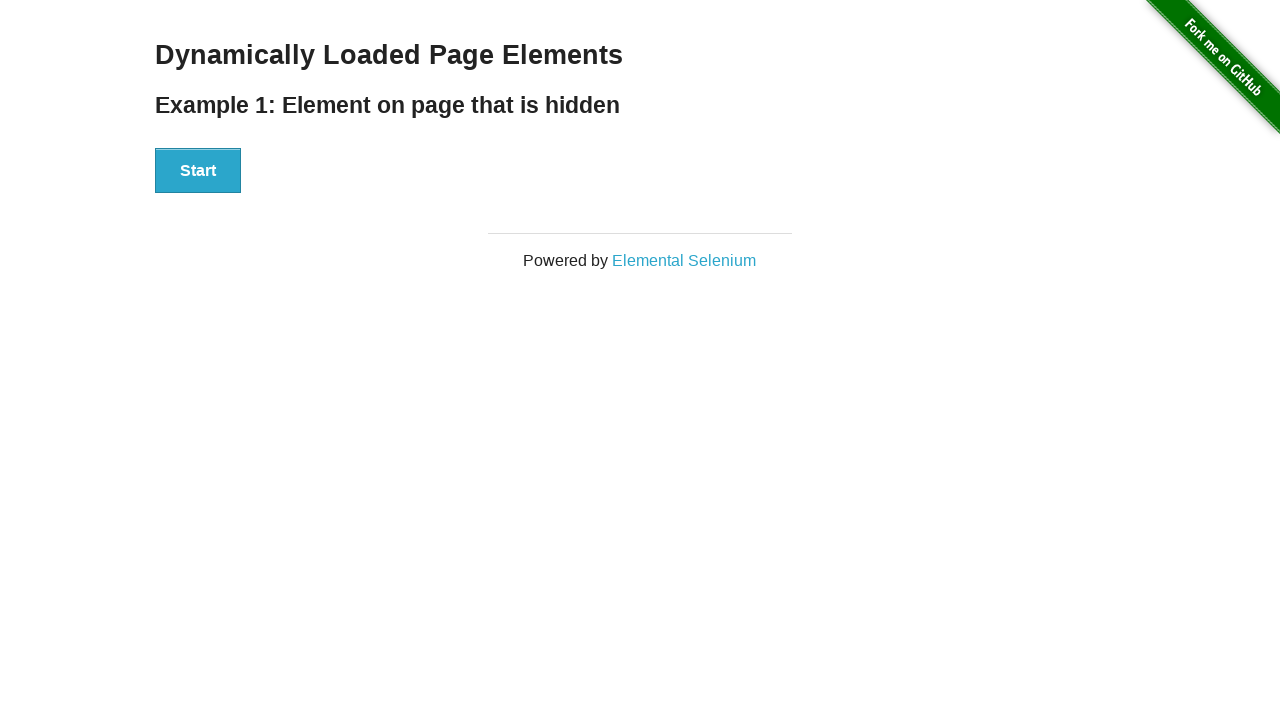

Clicked Start button to initiate dynamic loading at (198, 171) on xpath=//div[@id='start']//button
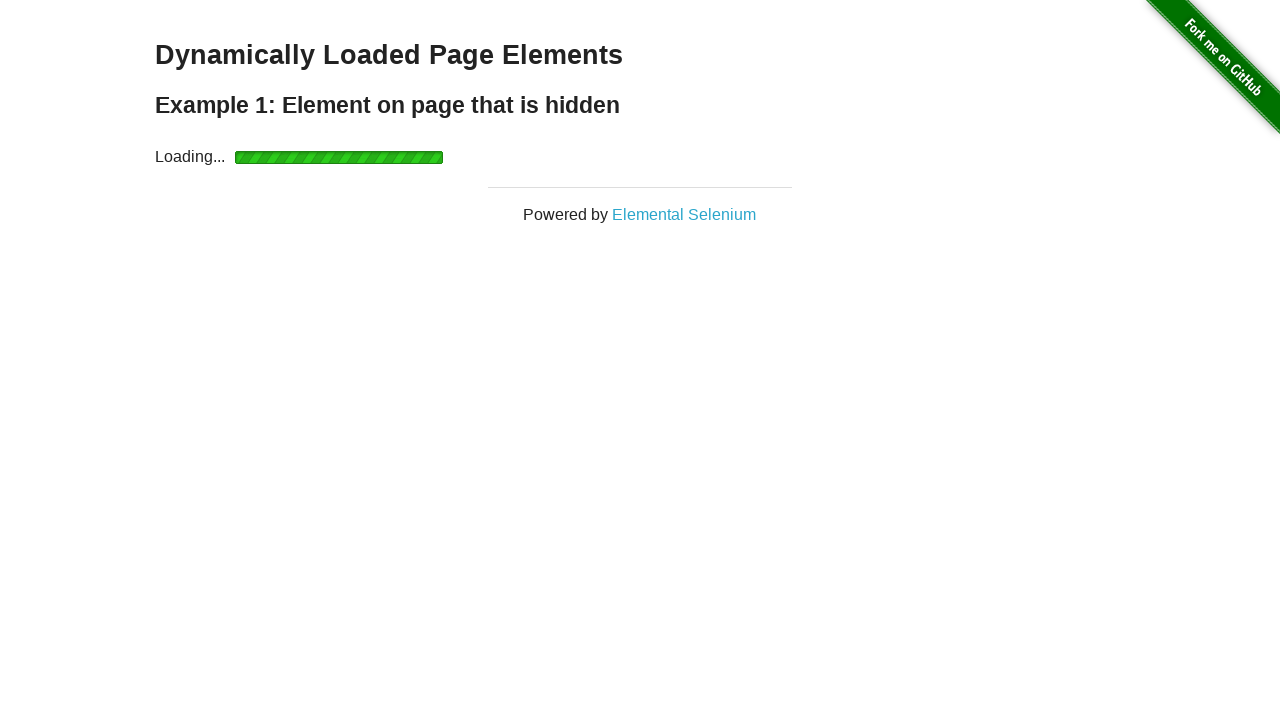

Waited for 'Hello World!' text to appear on page
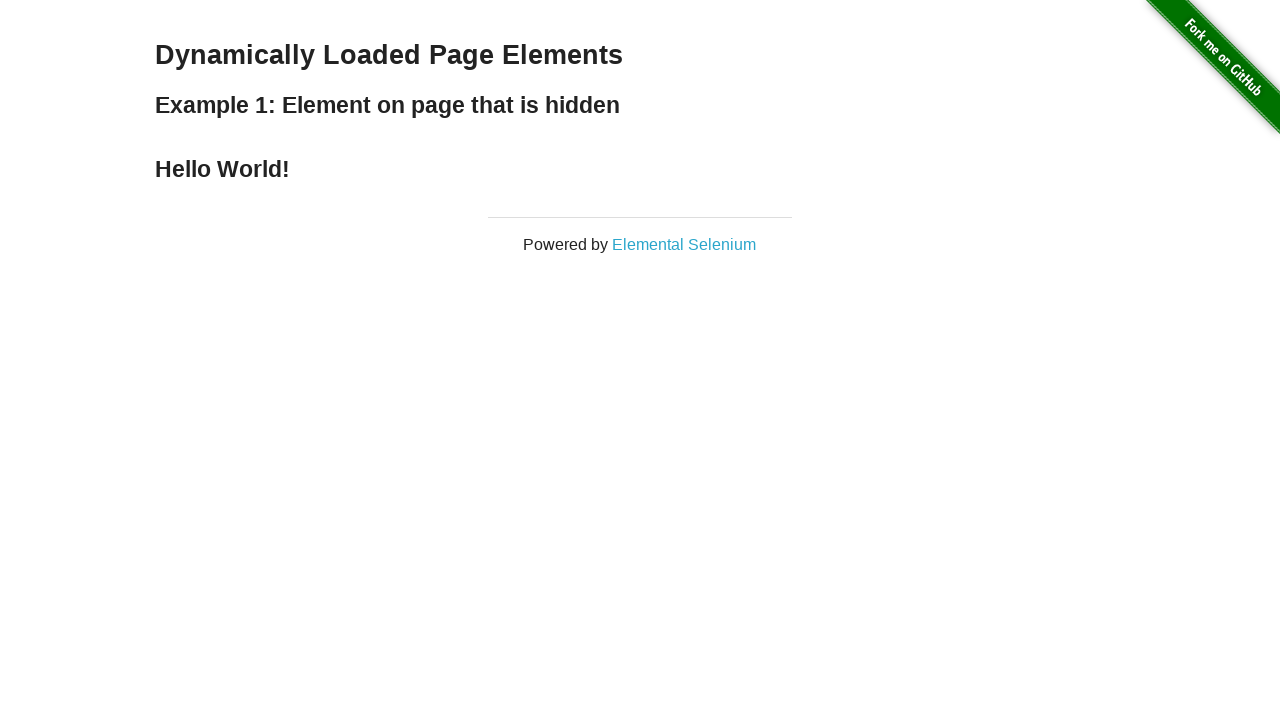

Retrieved text content: 'Hello World!'
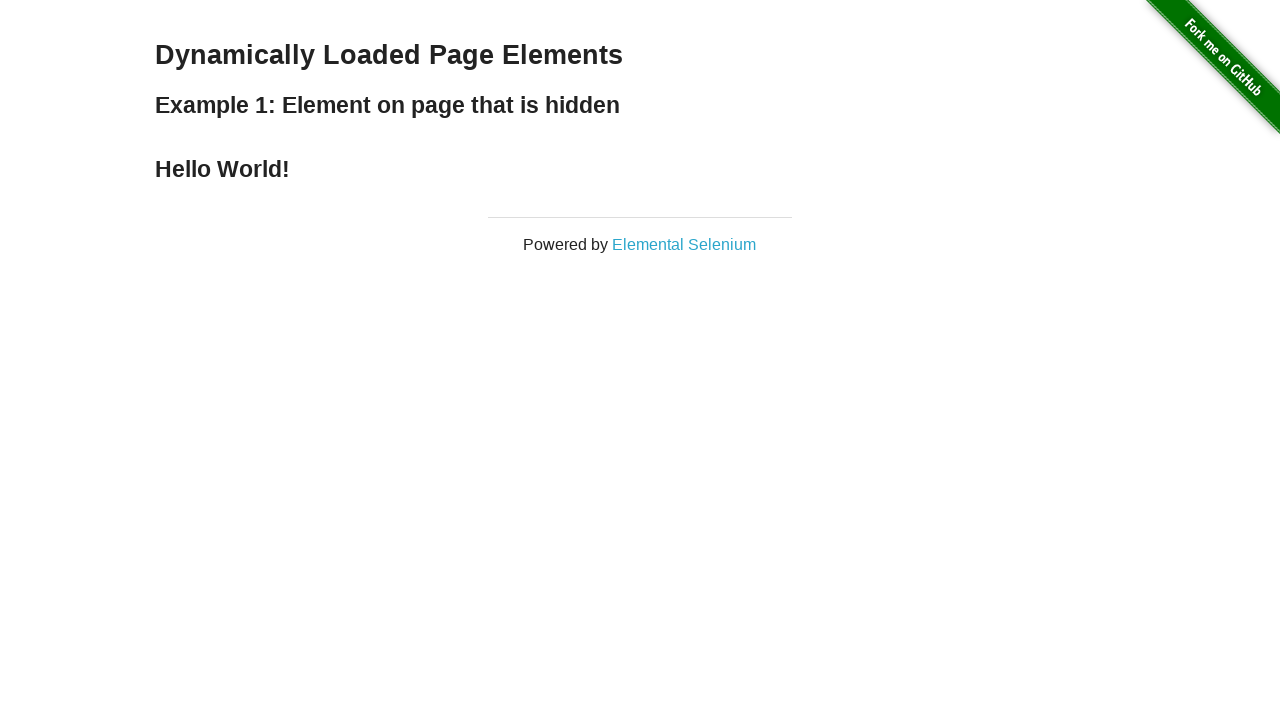

Assertion passed: text matches 'Hello World!'
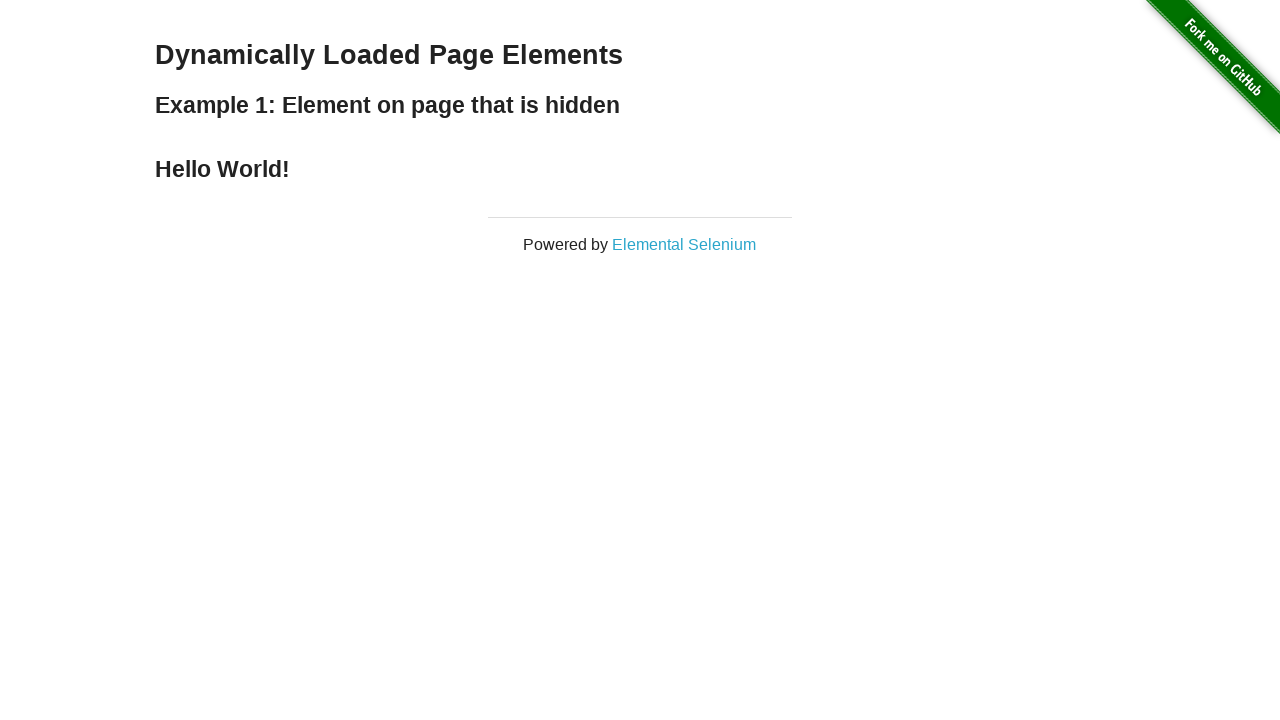

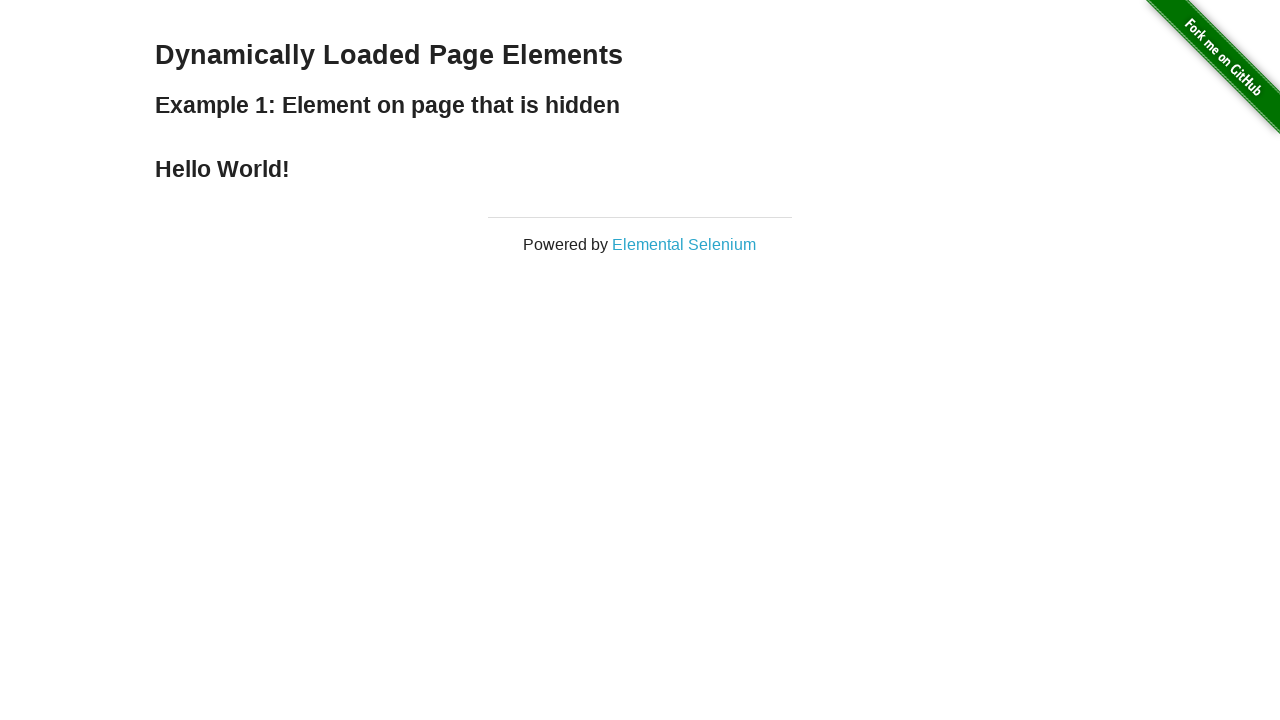